Navigates to nowsecure.nl, a bot detection test site, to verify the page loads successfully.

Starting URL: https://www.nowsecure.nl

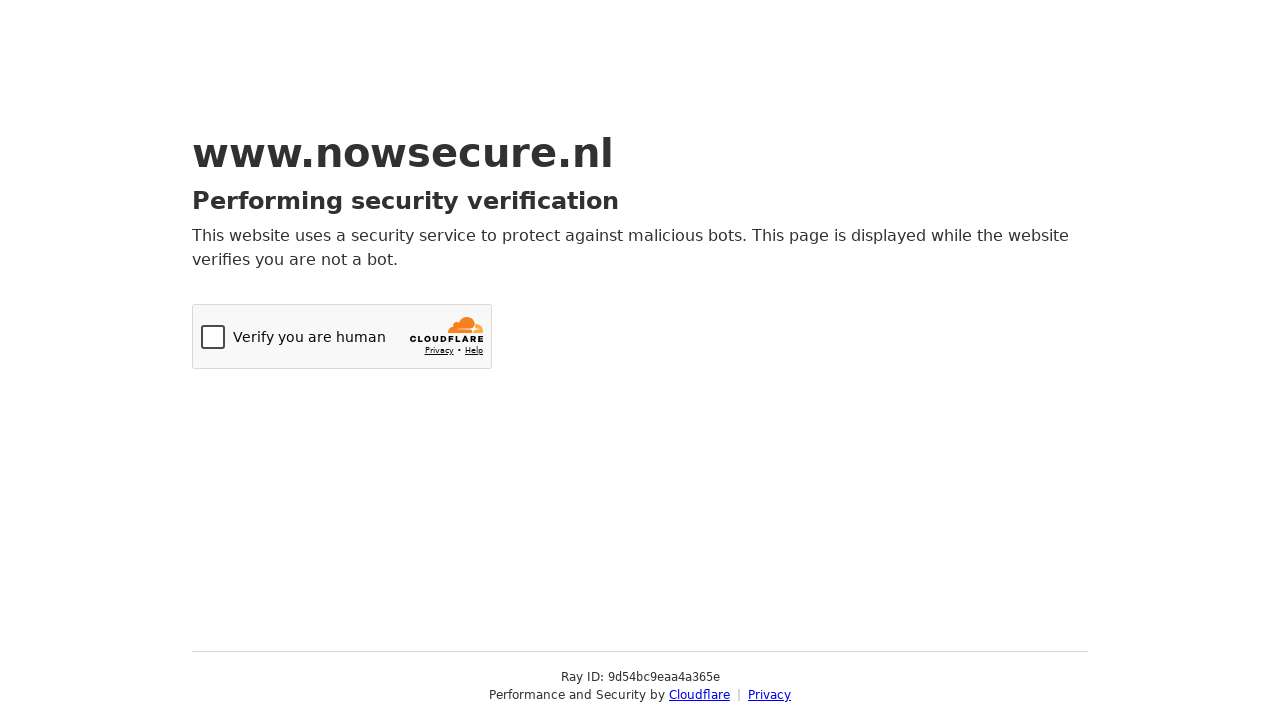

Navigated to nowsecure.nl
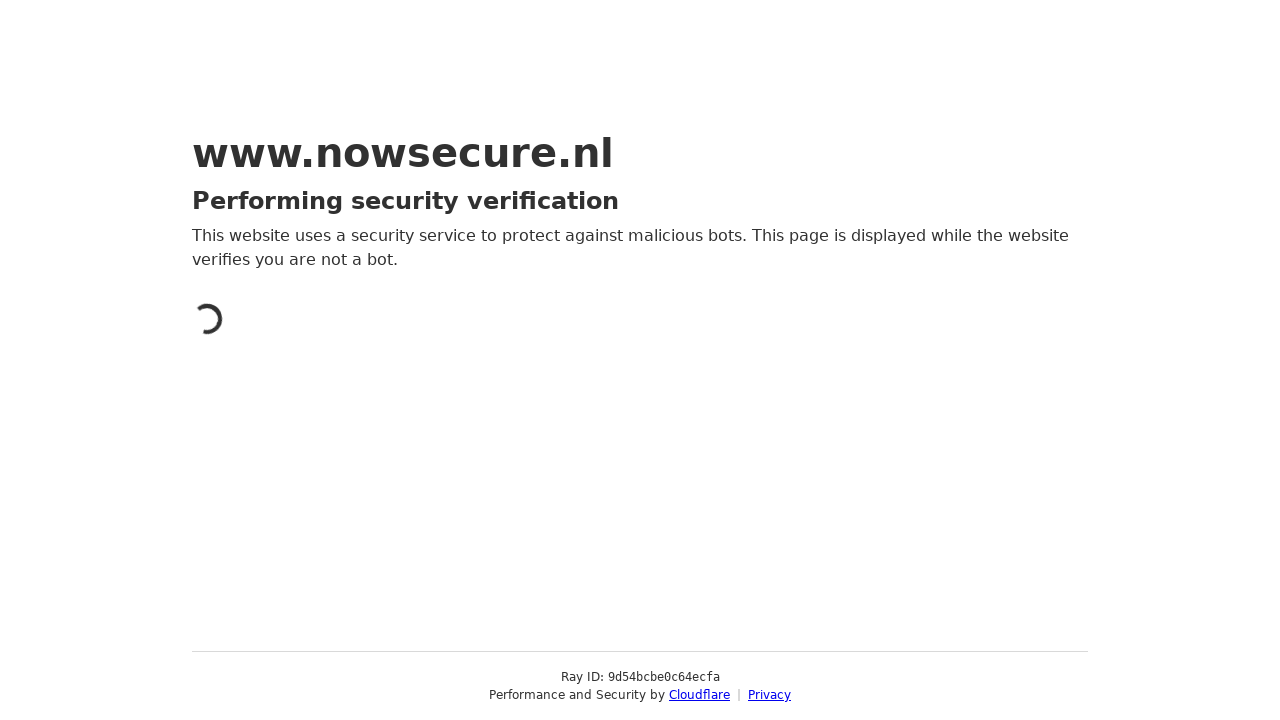

Page DOM content loaded successfully
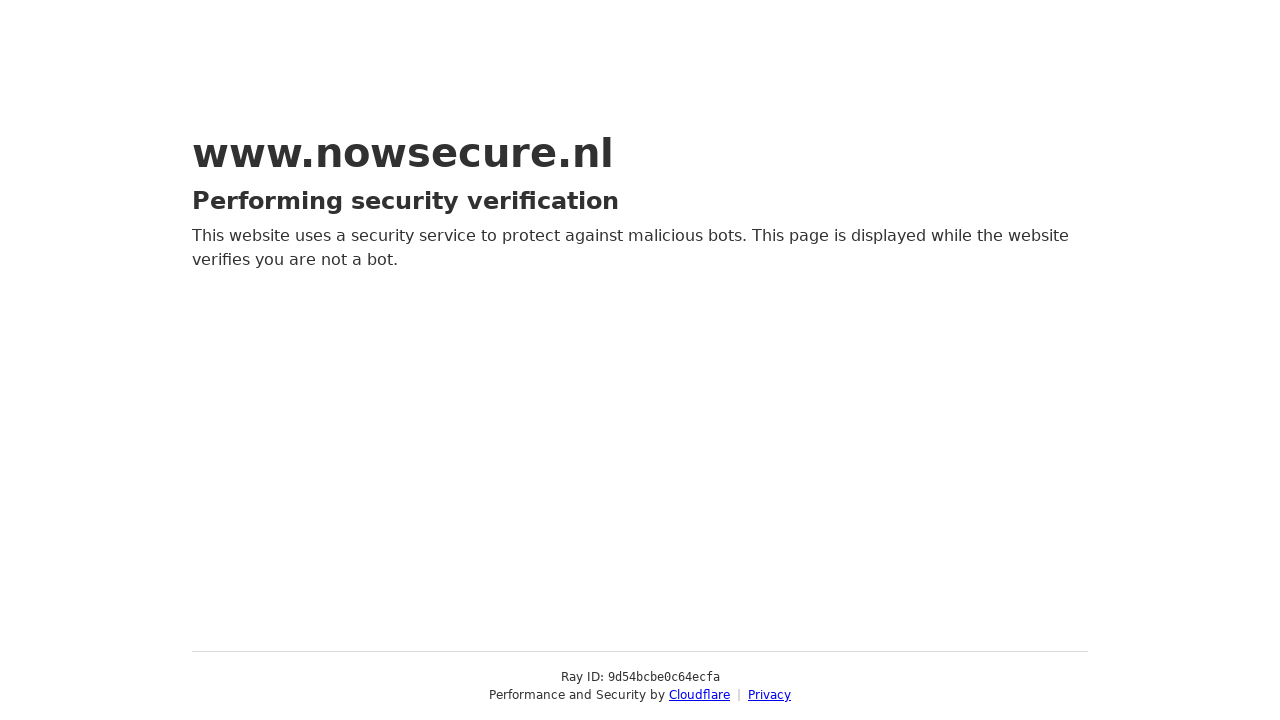

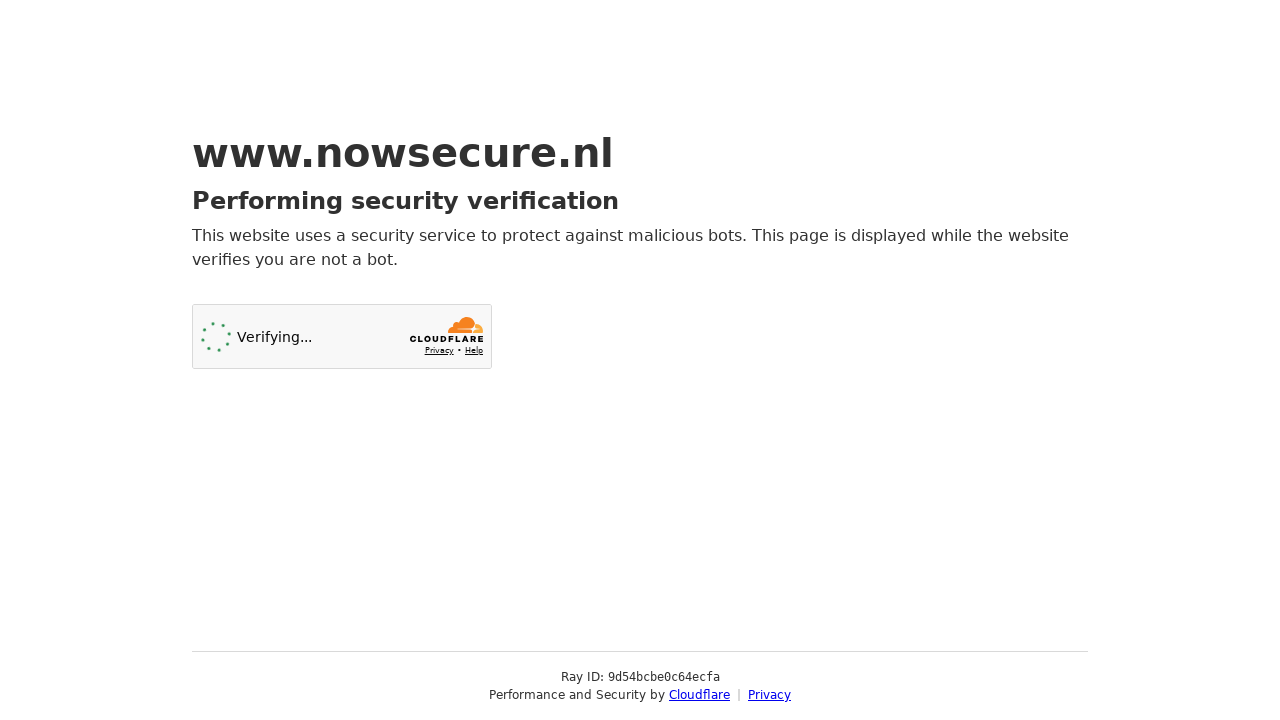